Tests dropdown functionality by navigating to a demo site and selecting "Argentina" from a country dropdown menu.

Starting URL: https://www.globalsqa.com/demo-site/select-dropdown-menu/

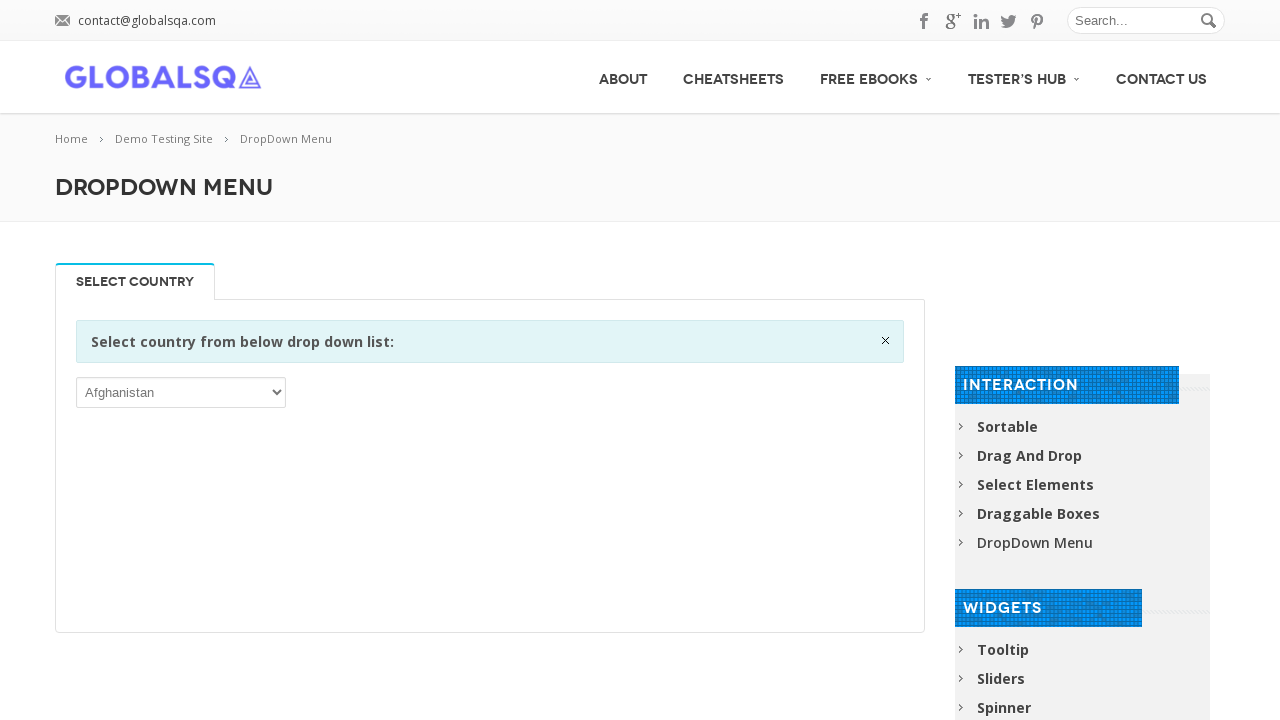

Waited for country dropdown to load
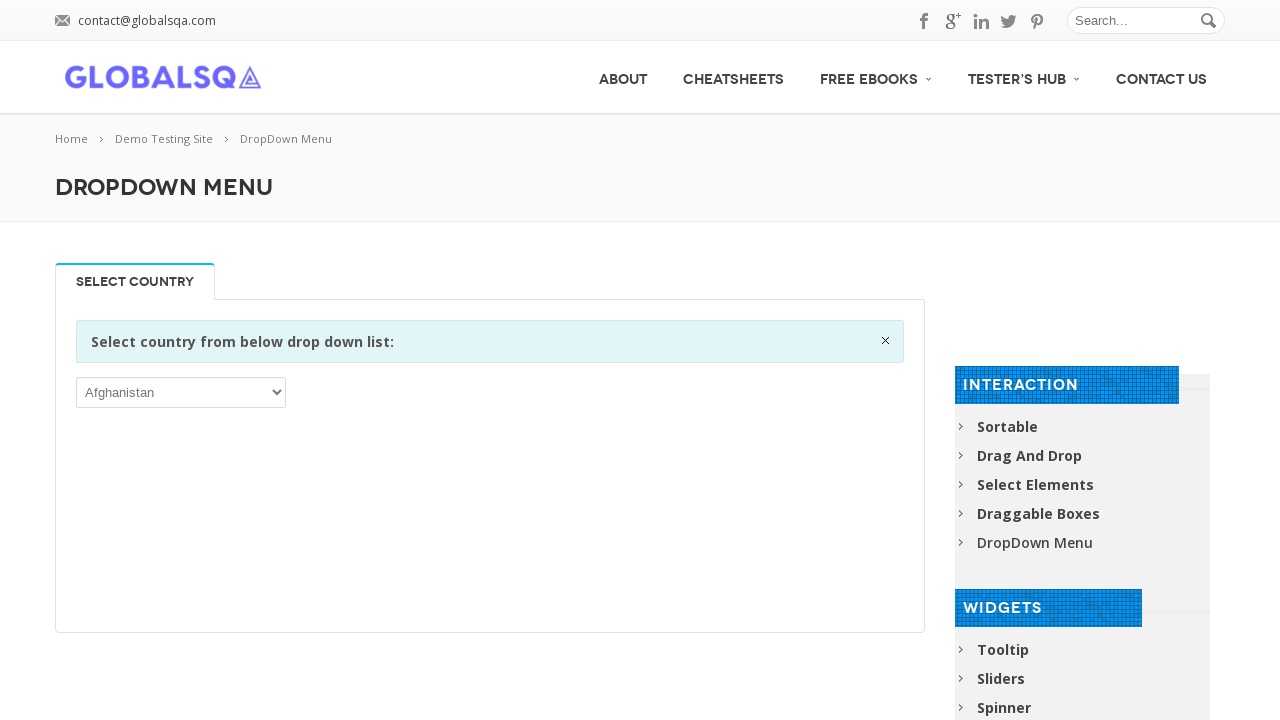

Selected 'Argentina' from the country dropdown menu on div.single_tab_div.resp-tab-content select
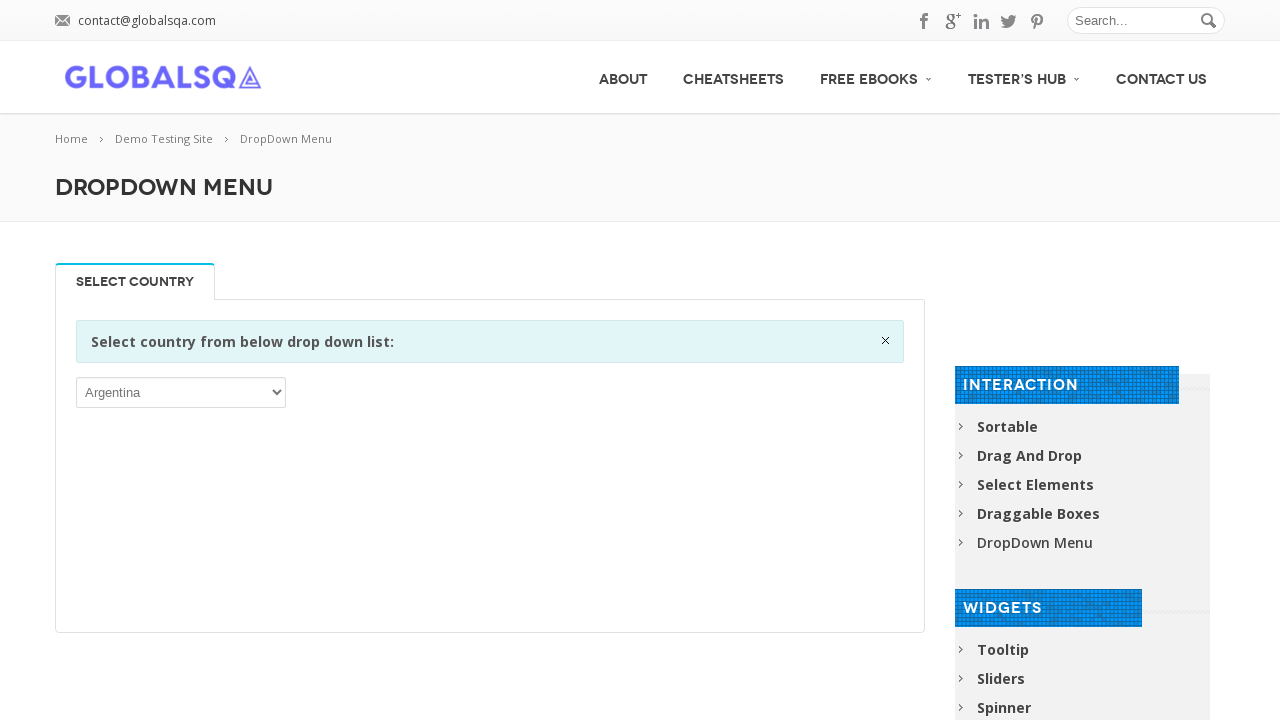

Waited 500ms to verify selection was made
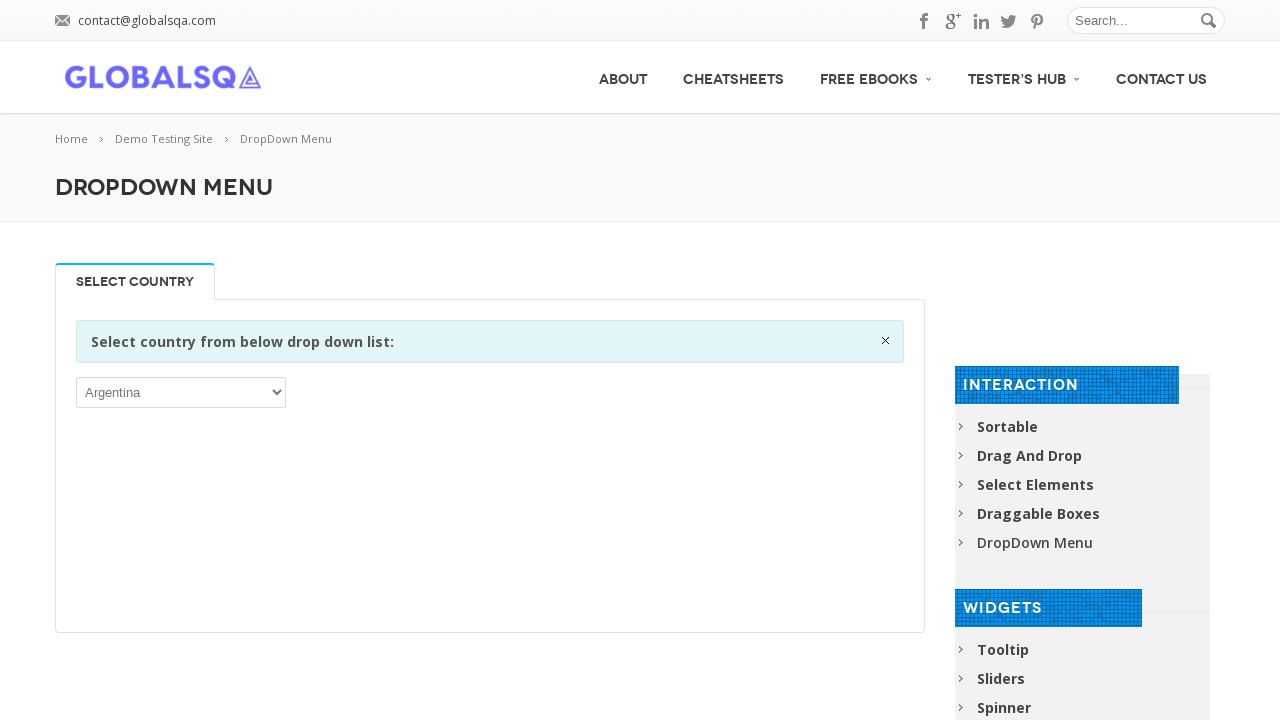

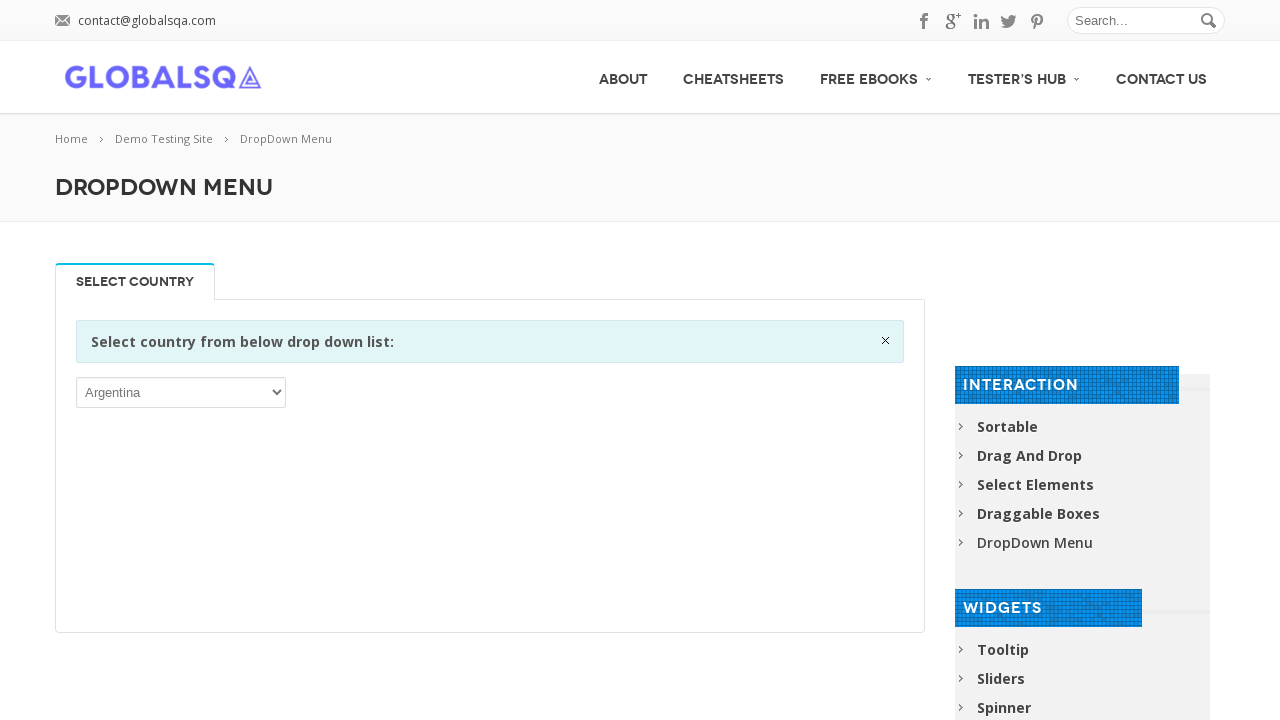